Tests infinite scroll functionality by navigating to the infinite scroll page and performing scroll down and up actions

Starting URL: https://the-internet.herokuapp.com/

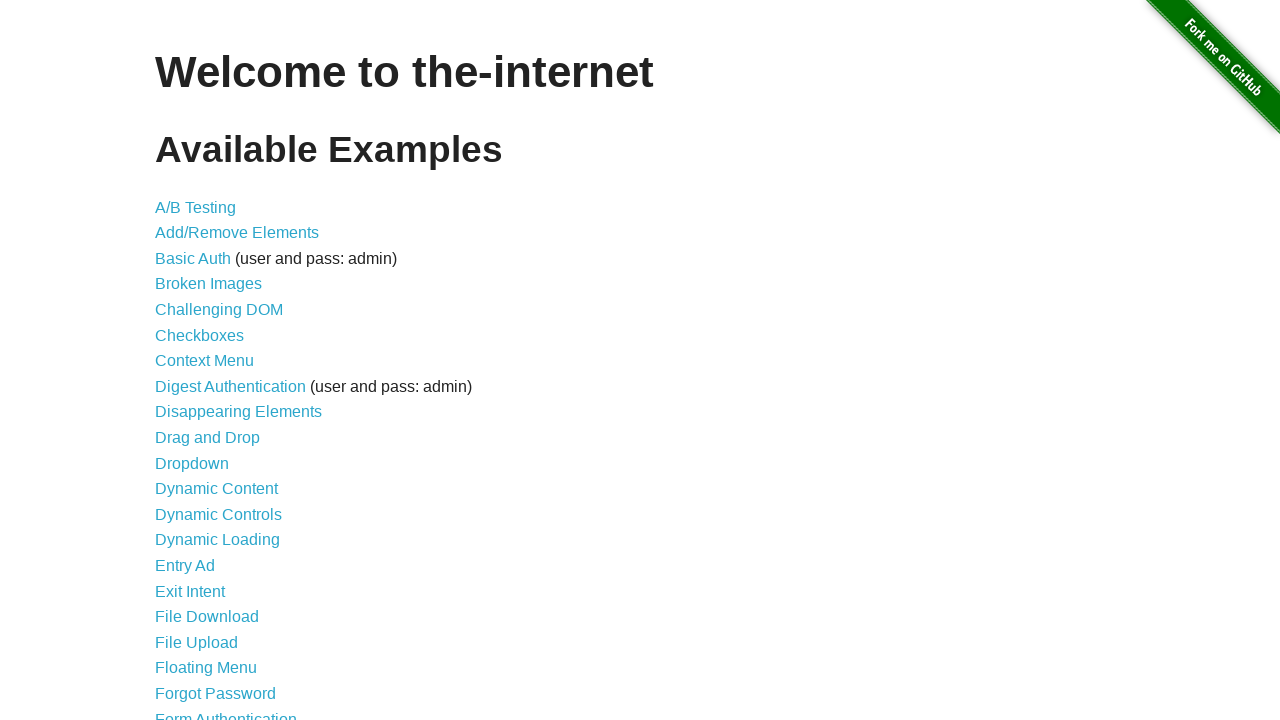

Clicked on Infinite Scroll link at (201, 360) on text='Infinite Scroll'
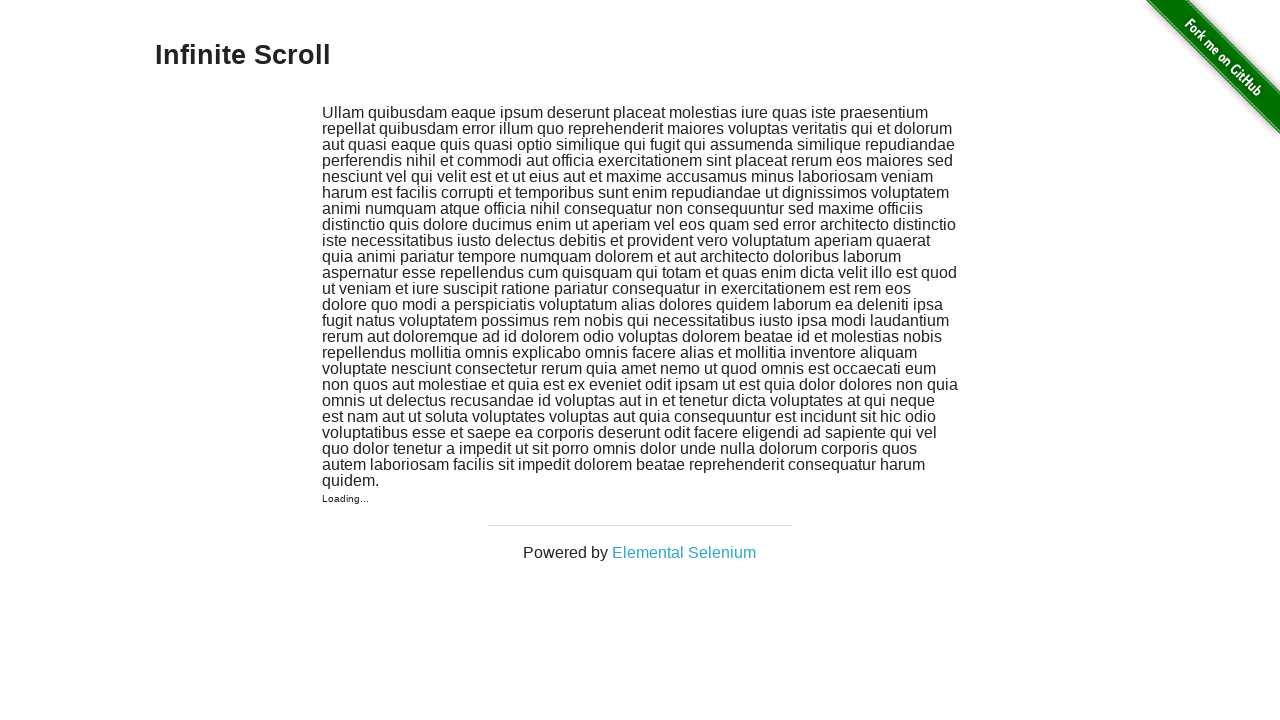

Waited 1 second for infinite scroll page to load
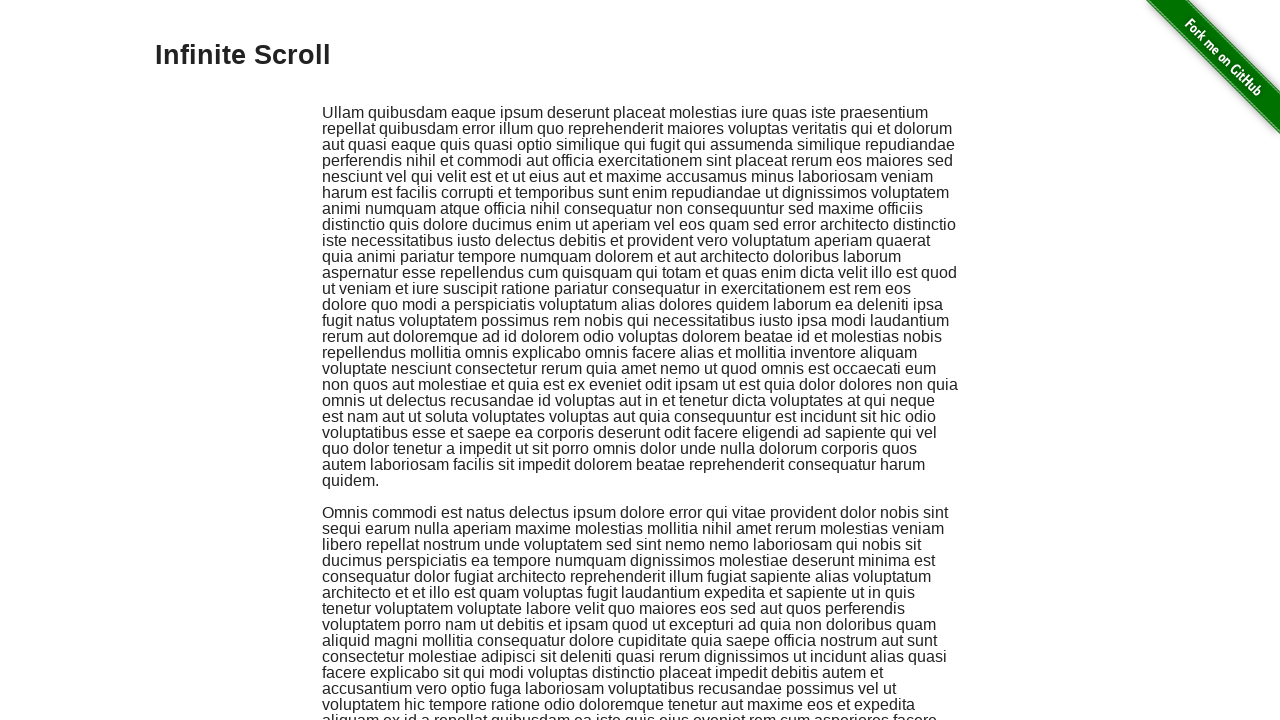

Scrolled down by 1800 pixels
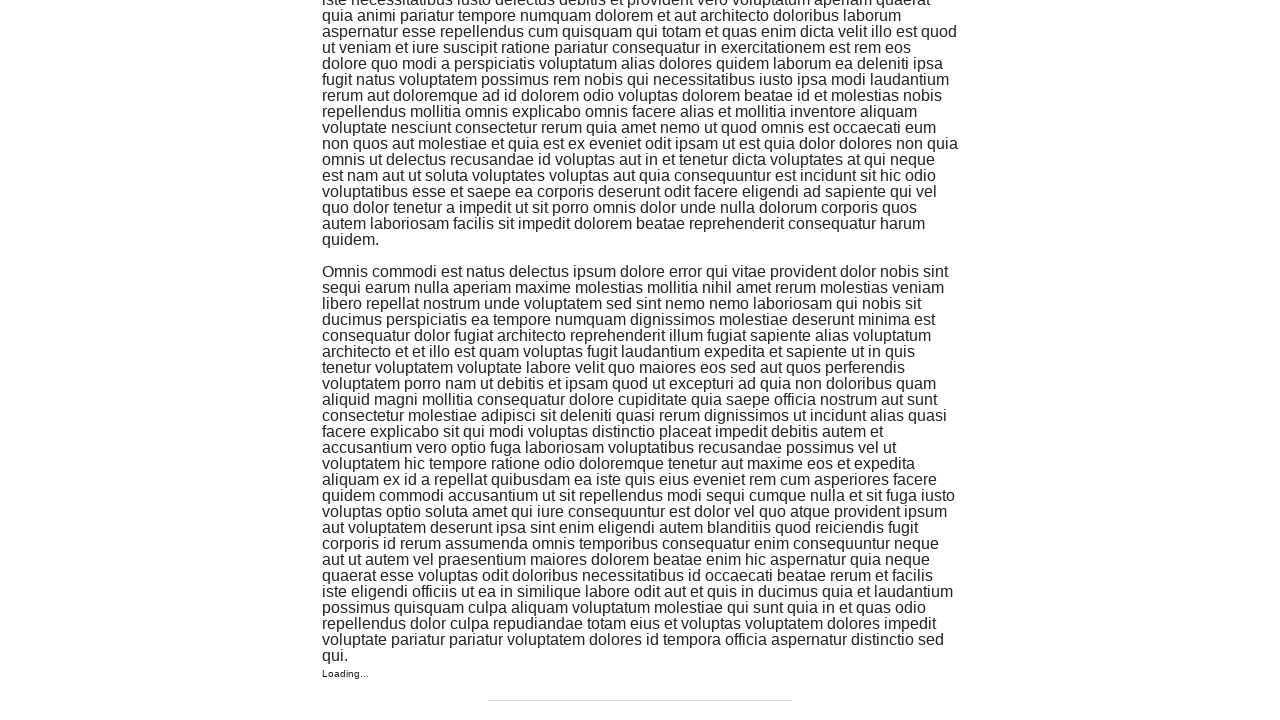

Waited 5 seconds to observe scrolled content
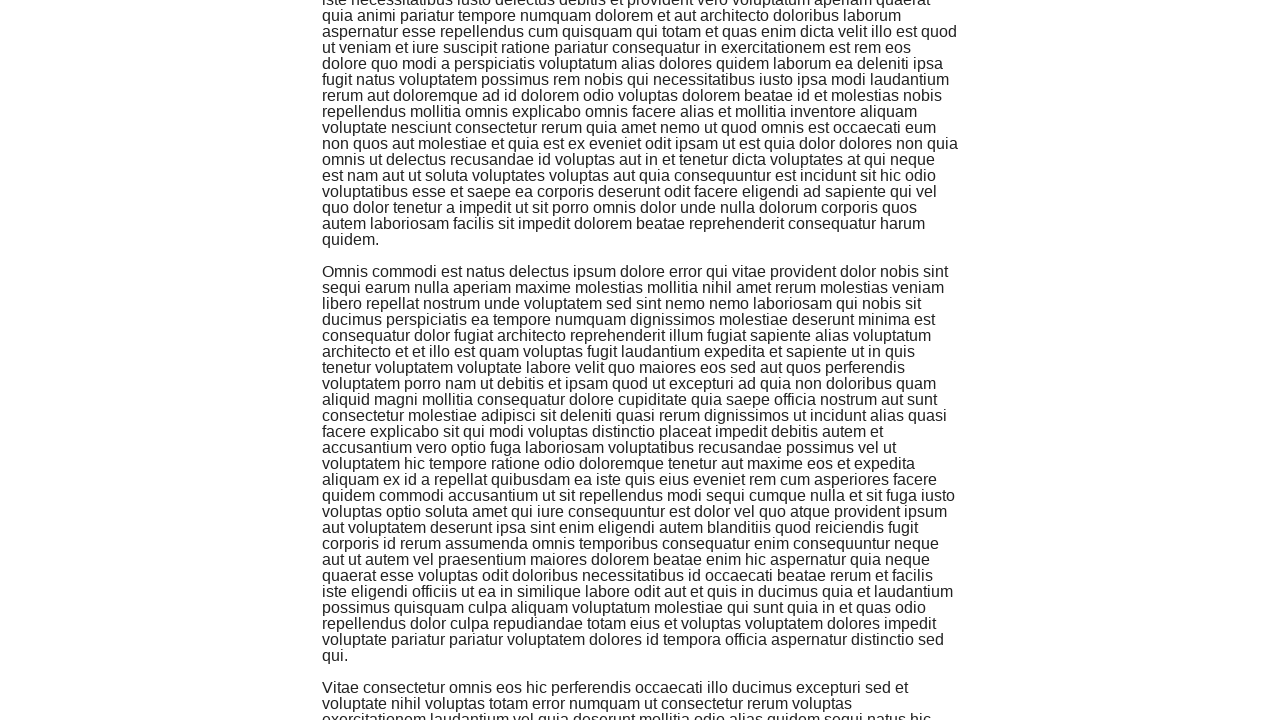

Scrolled back up by 1800 pixels
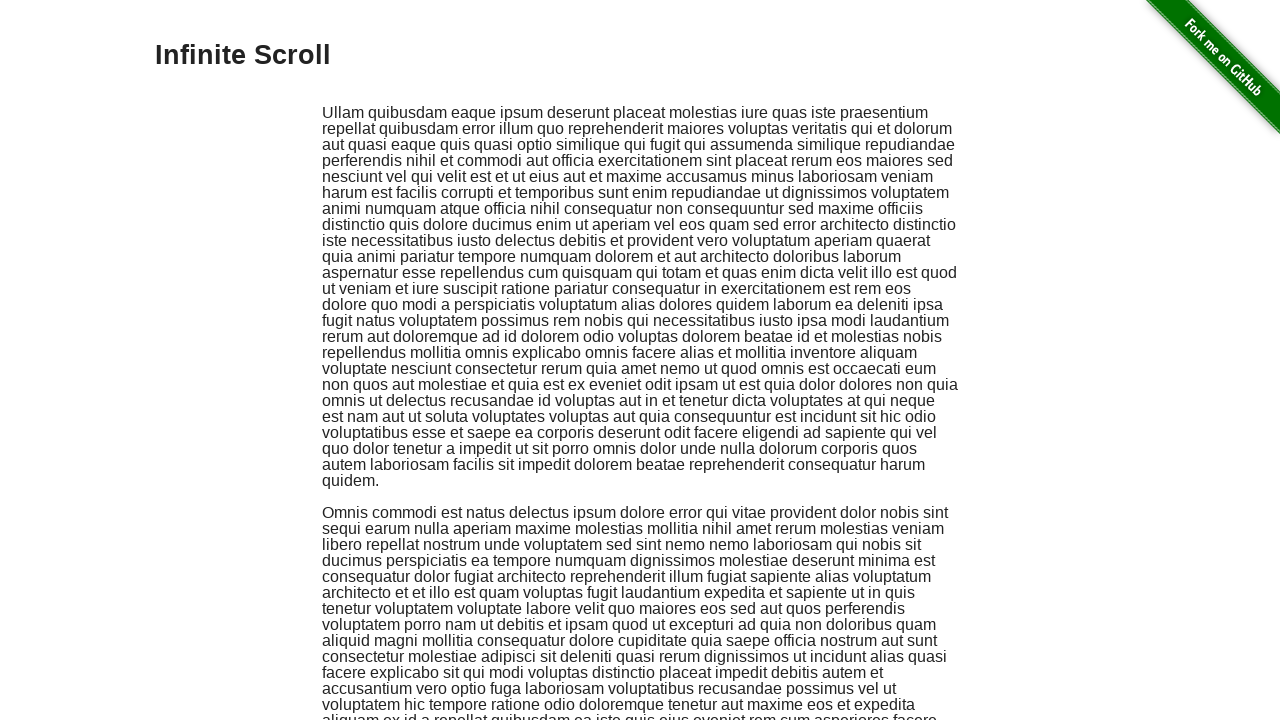

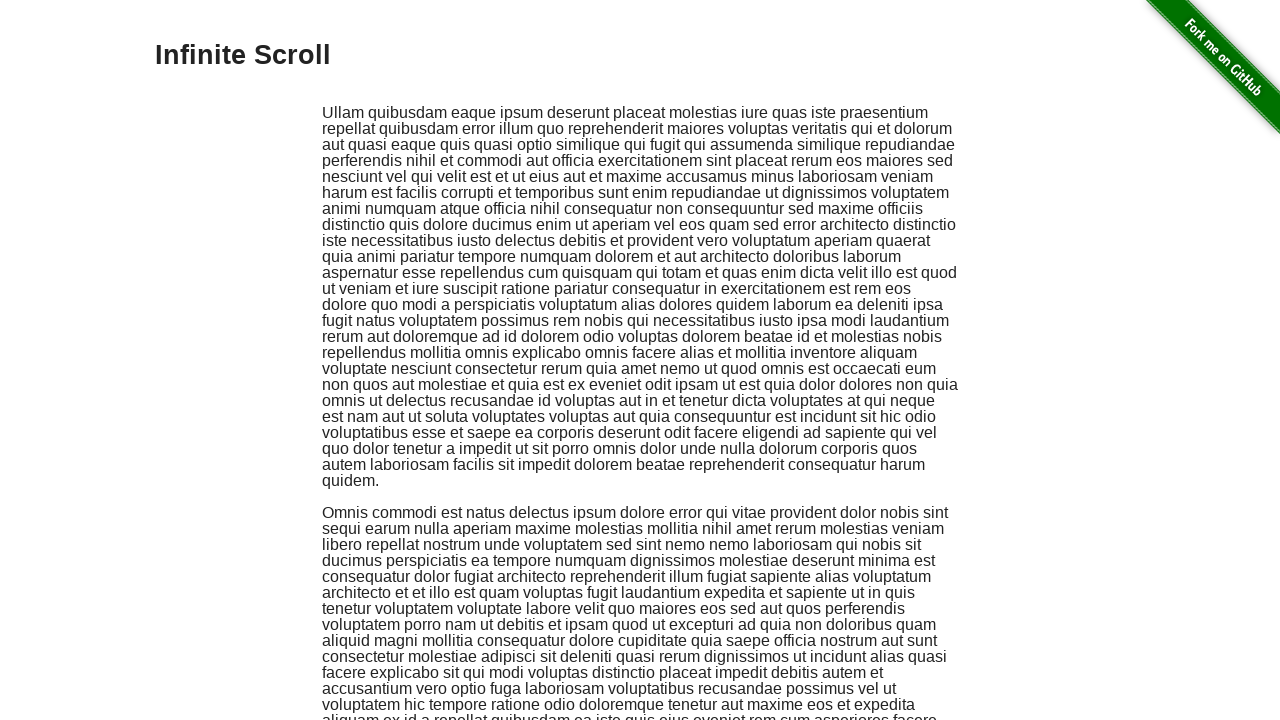